Tests multiple window handling by clicking a link to open a new window, switching between parent and child windows, and verifying content on each

Starting URL: https://the-internet.herokuapp.com/

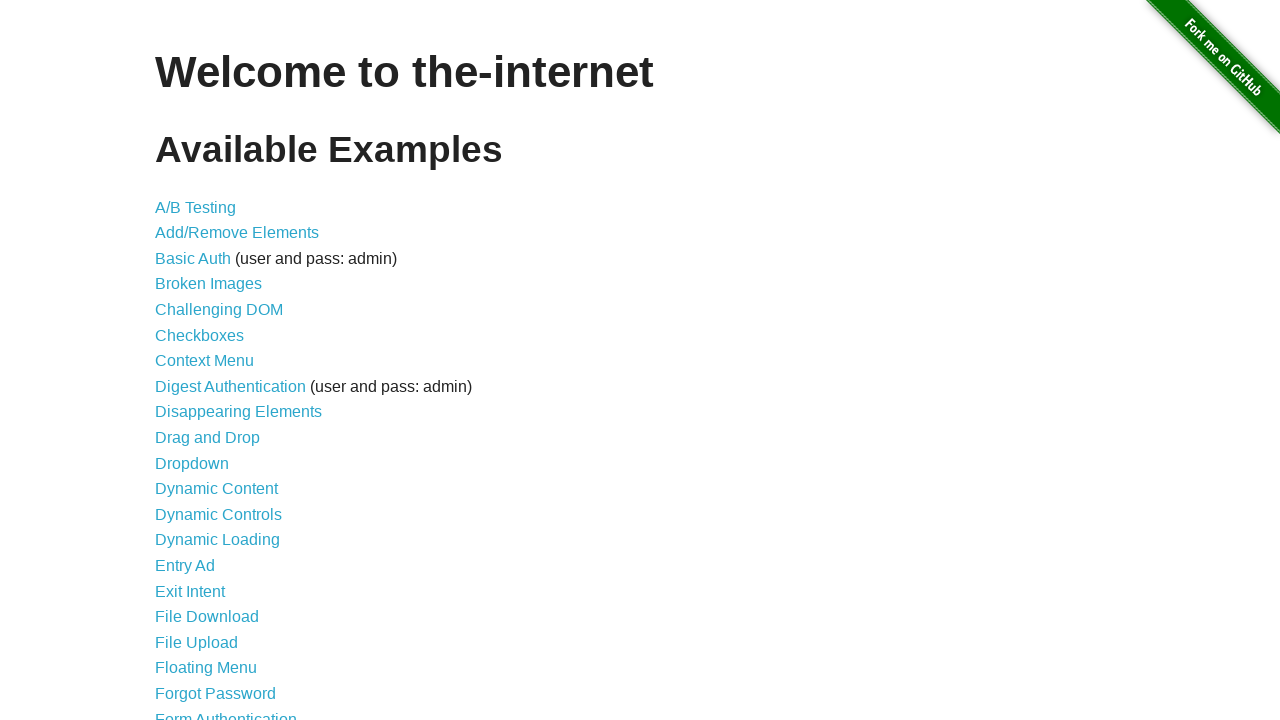

Clicked 'Multiple Windows' link at (218, 369) on xpath=//a[text()='Multiple Windows']
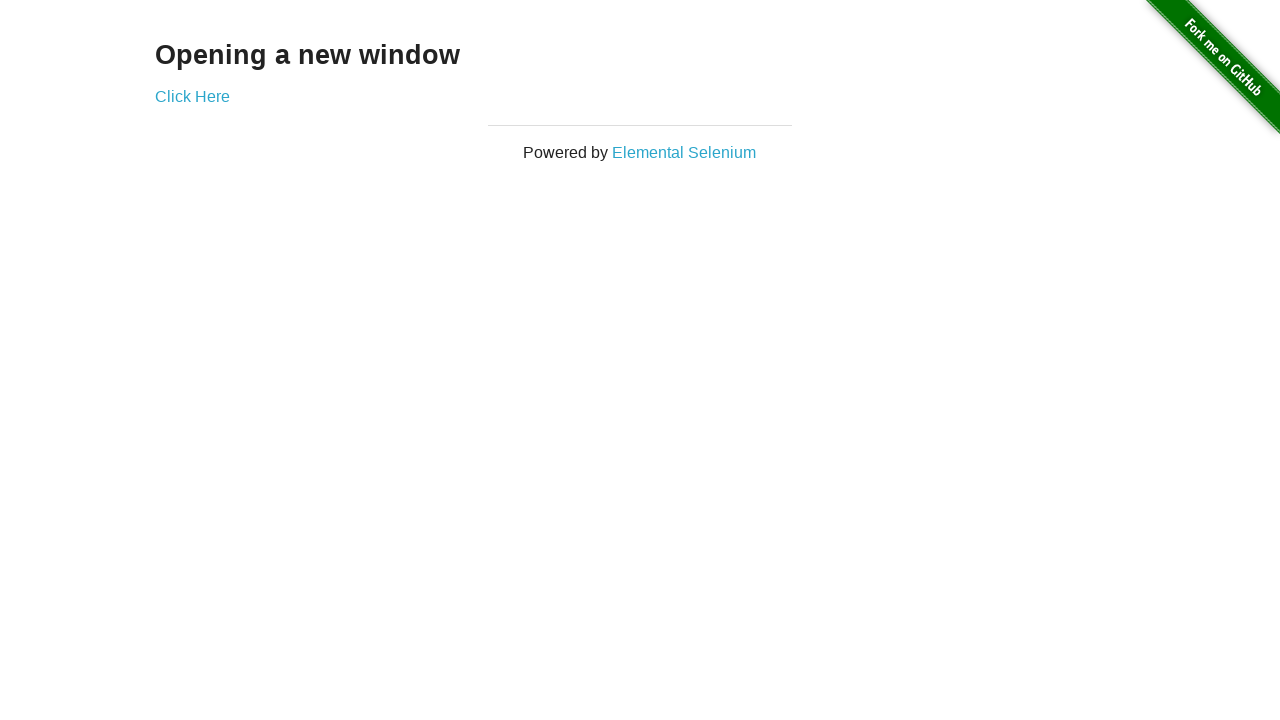

Waited for 'Click Here' link to be visible
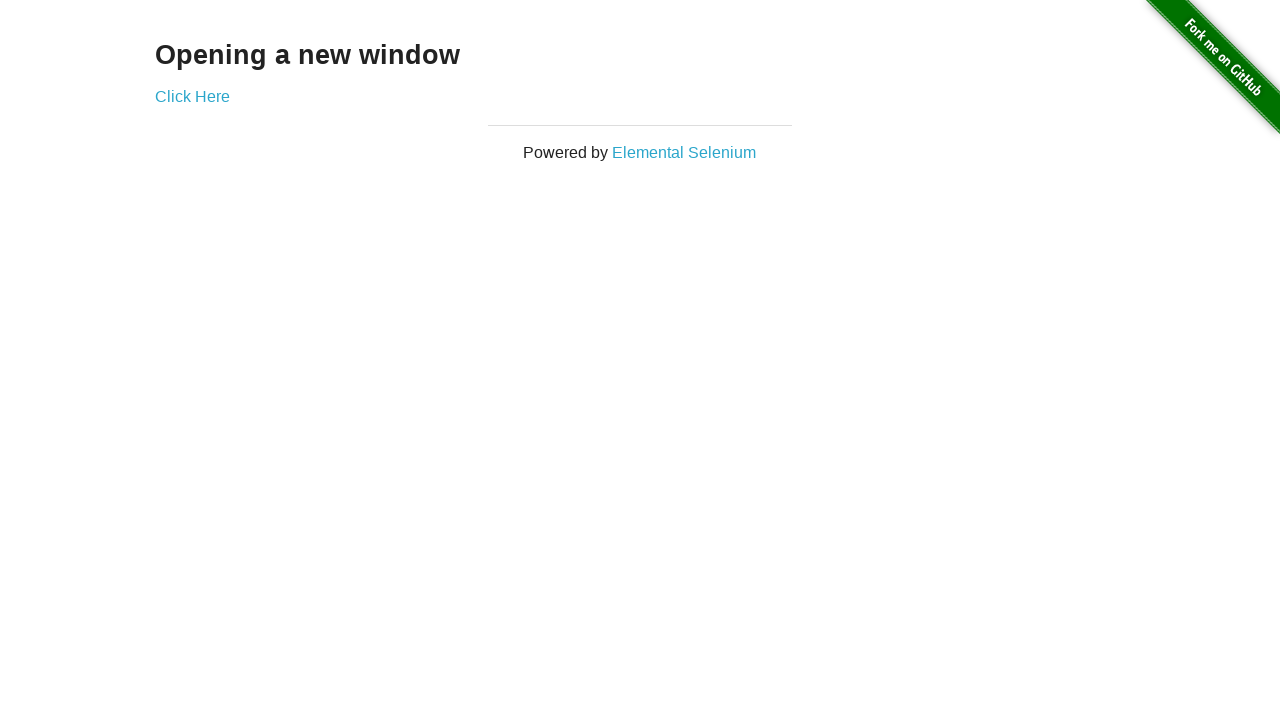

Clicked 'Click Here' link to open new window at (192, 96) on xpath=//a[text()='Click Here']
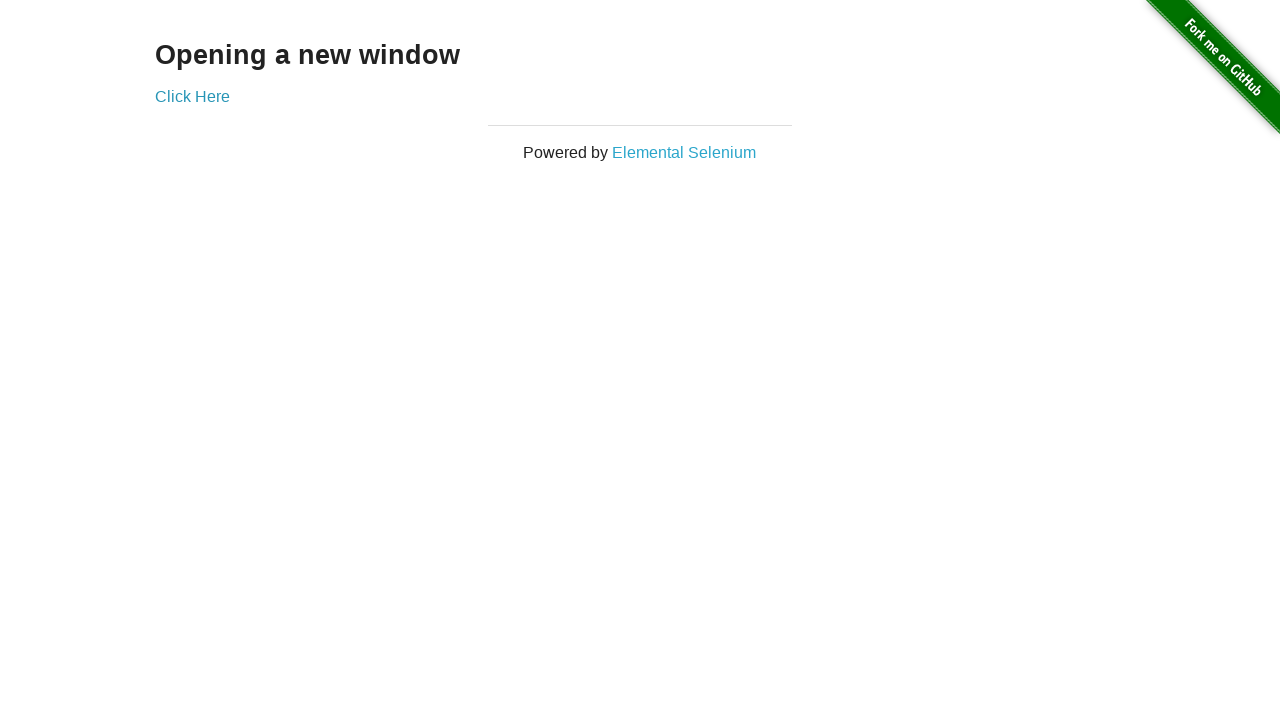

Captured new child window reference
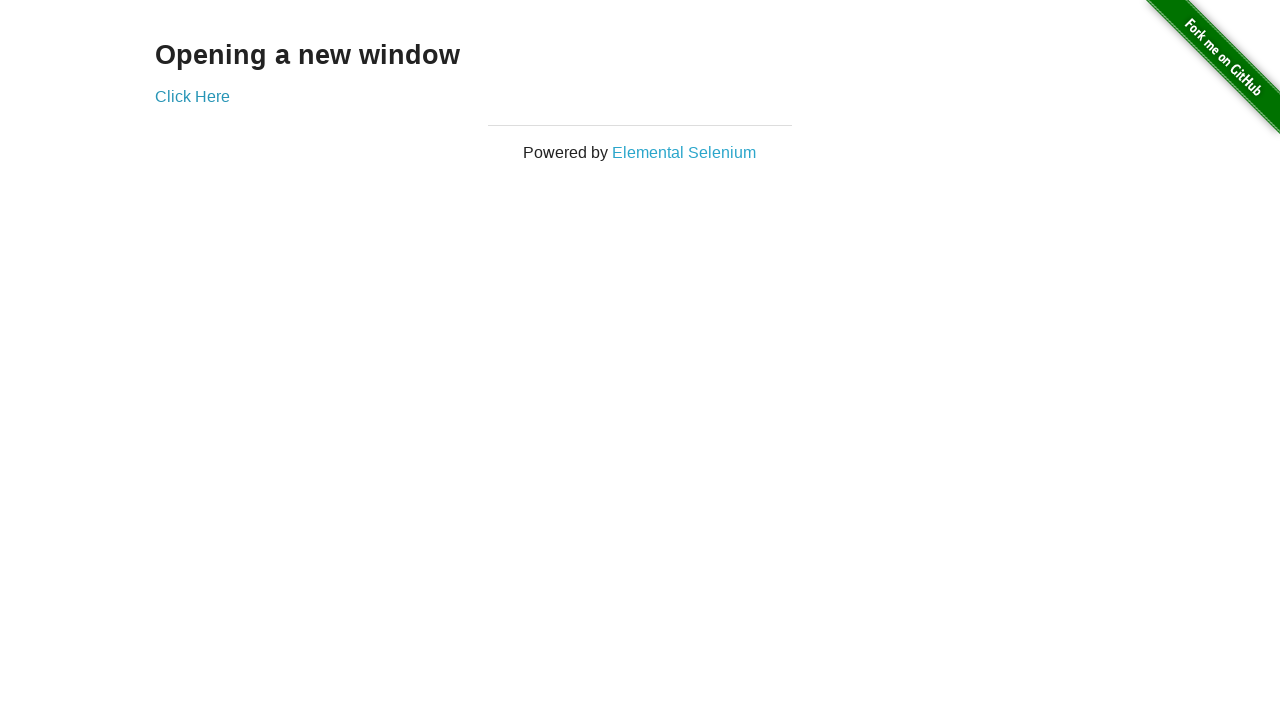

Child window finished loading
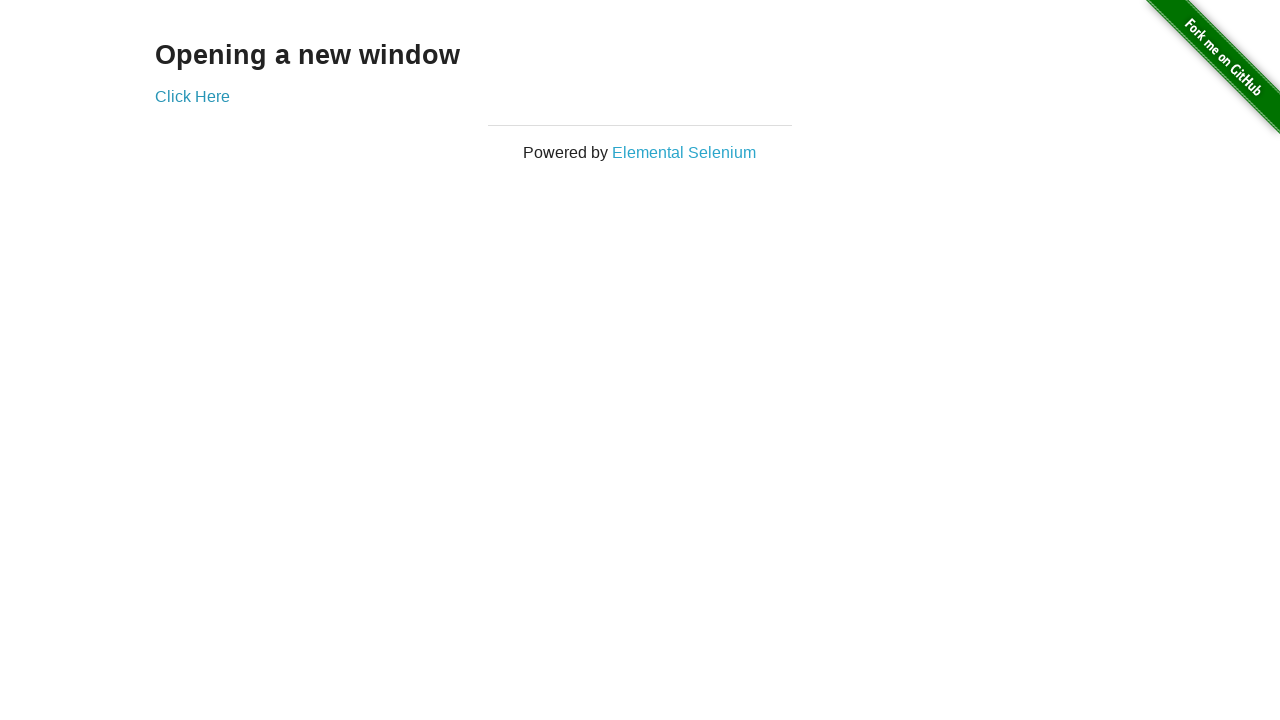

Verified content on child window (div.example found)
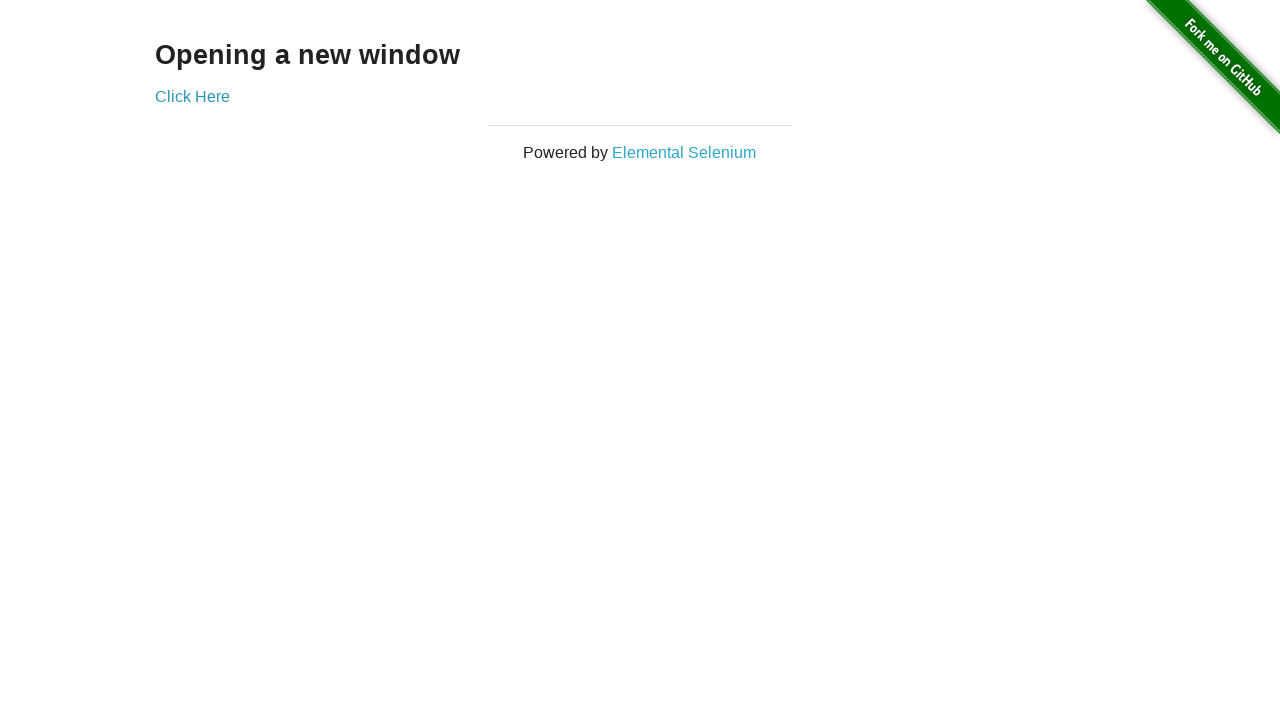

Switched back to parent window
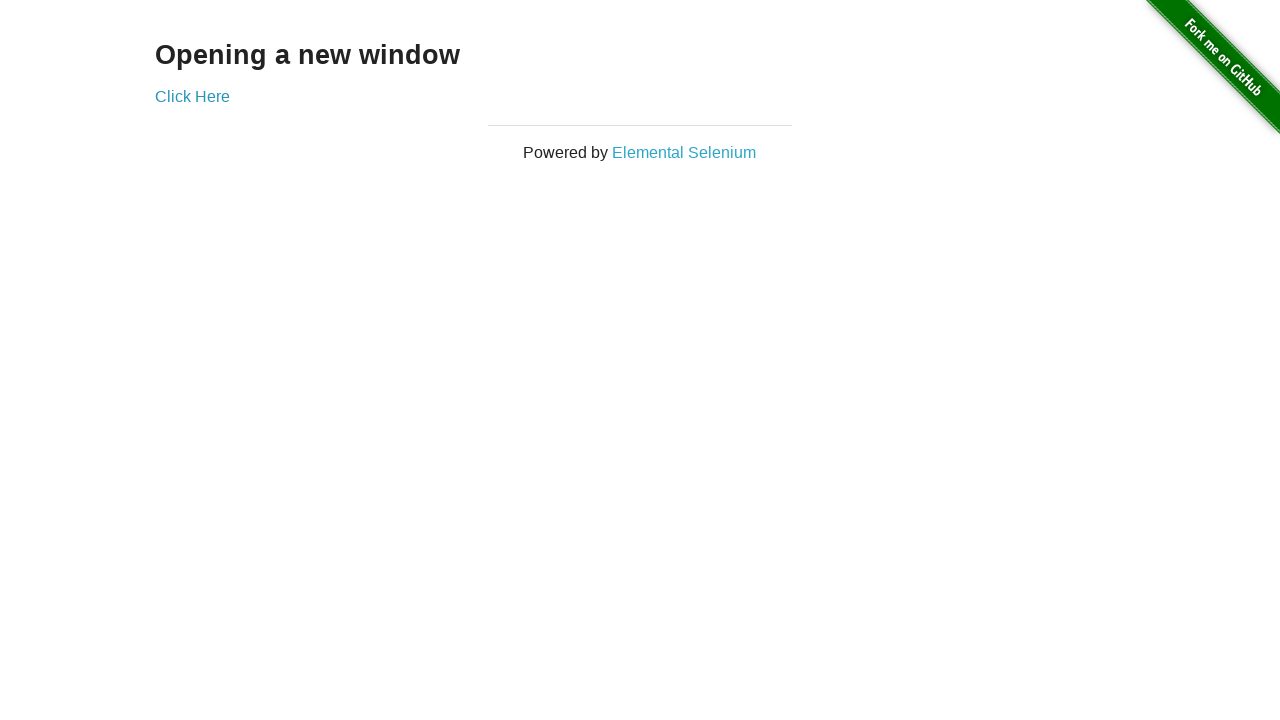

Verified content on parent window (div.example h3 found)
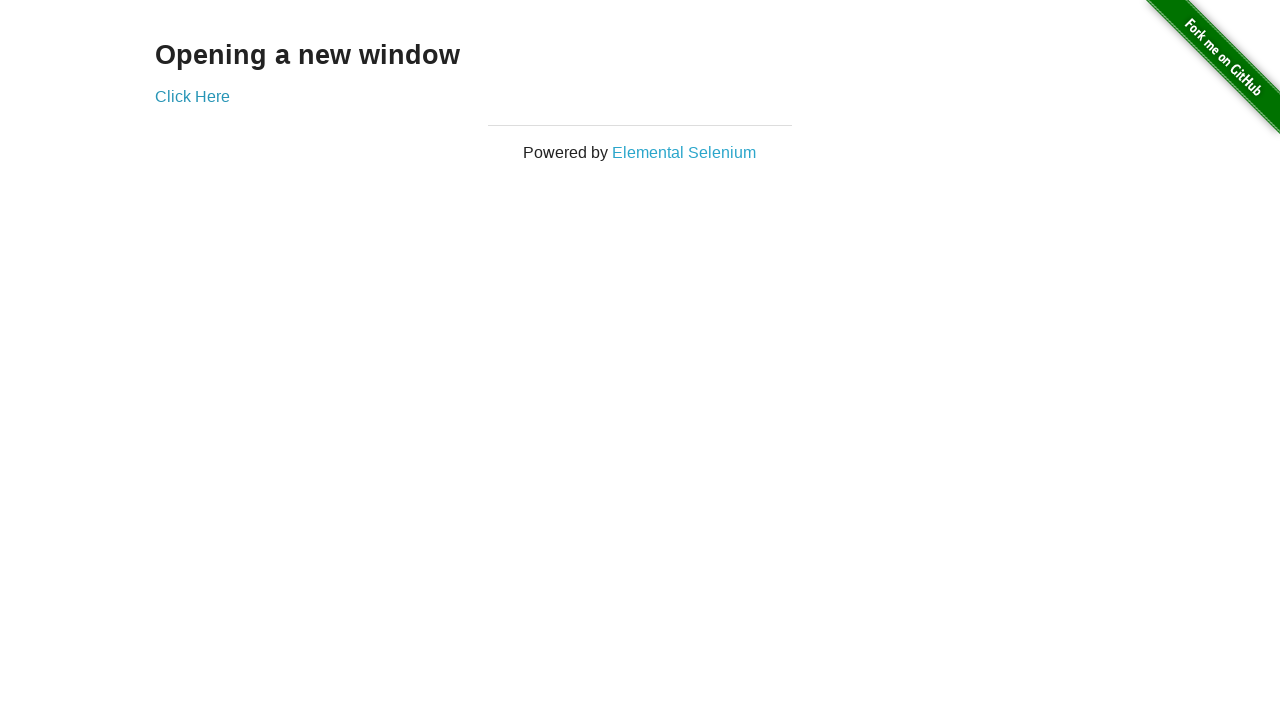

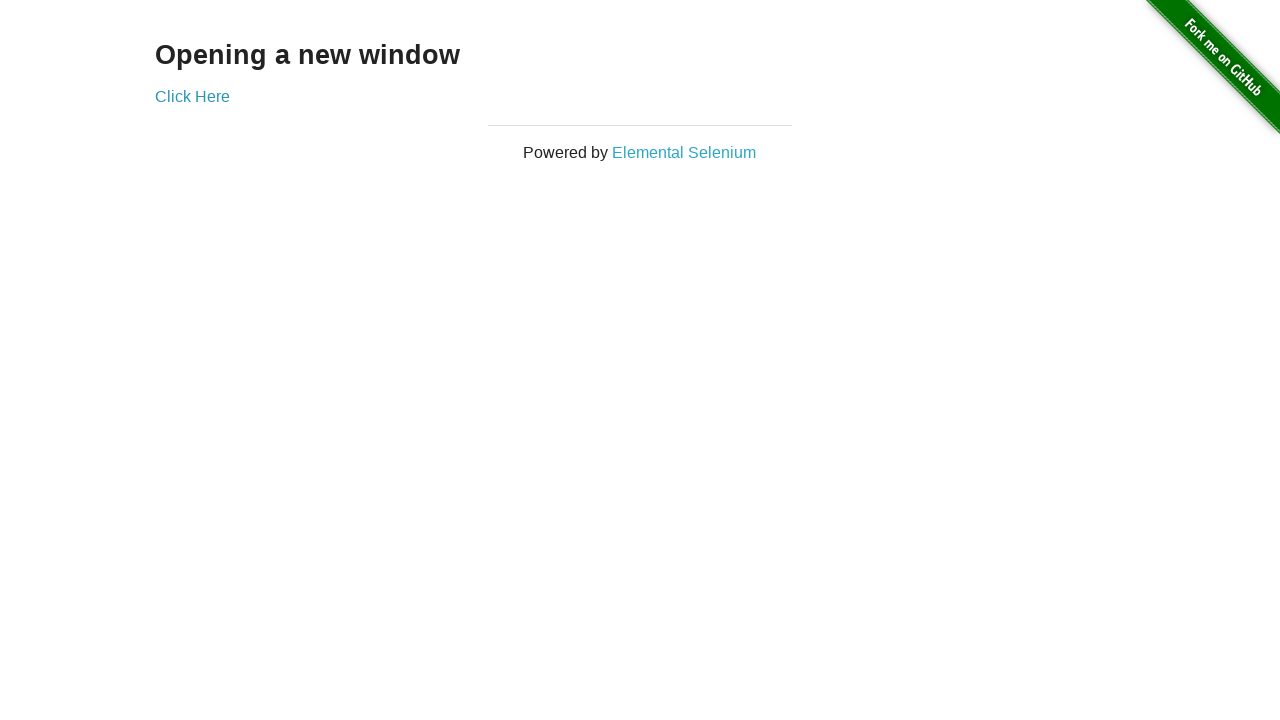